Tests form filling on Angular practice page by entering user details and selecting options

Starting URL: https://rahulshettyacademy.com/angularpractice/

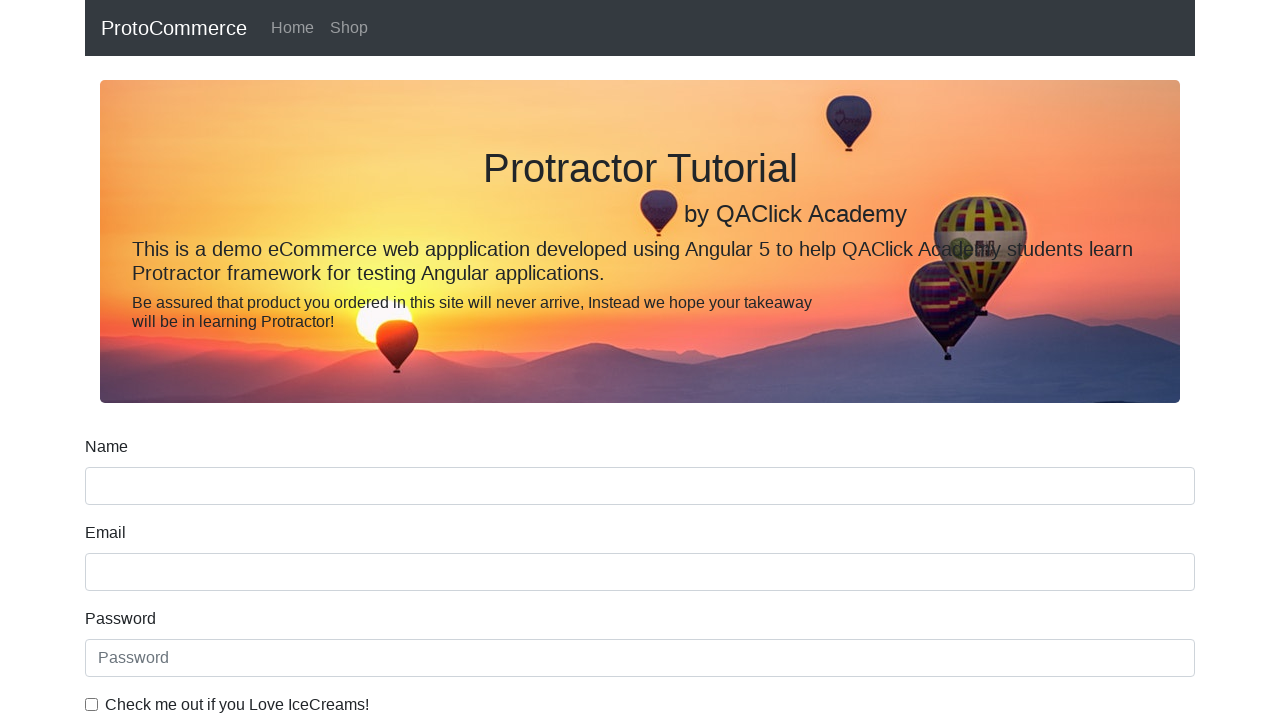

Filled name field with 'John Doe' on input[name='name']
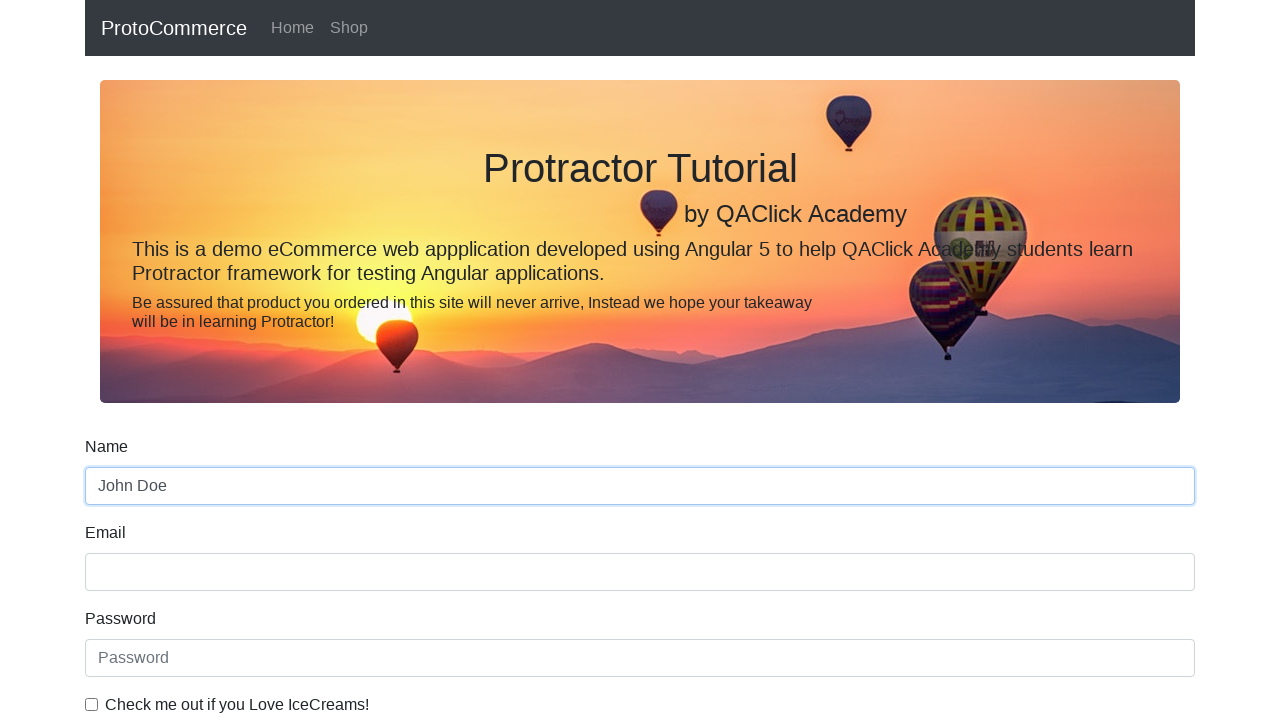

Filled email field with 'johndoe@example.com' on input[name='email']
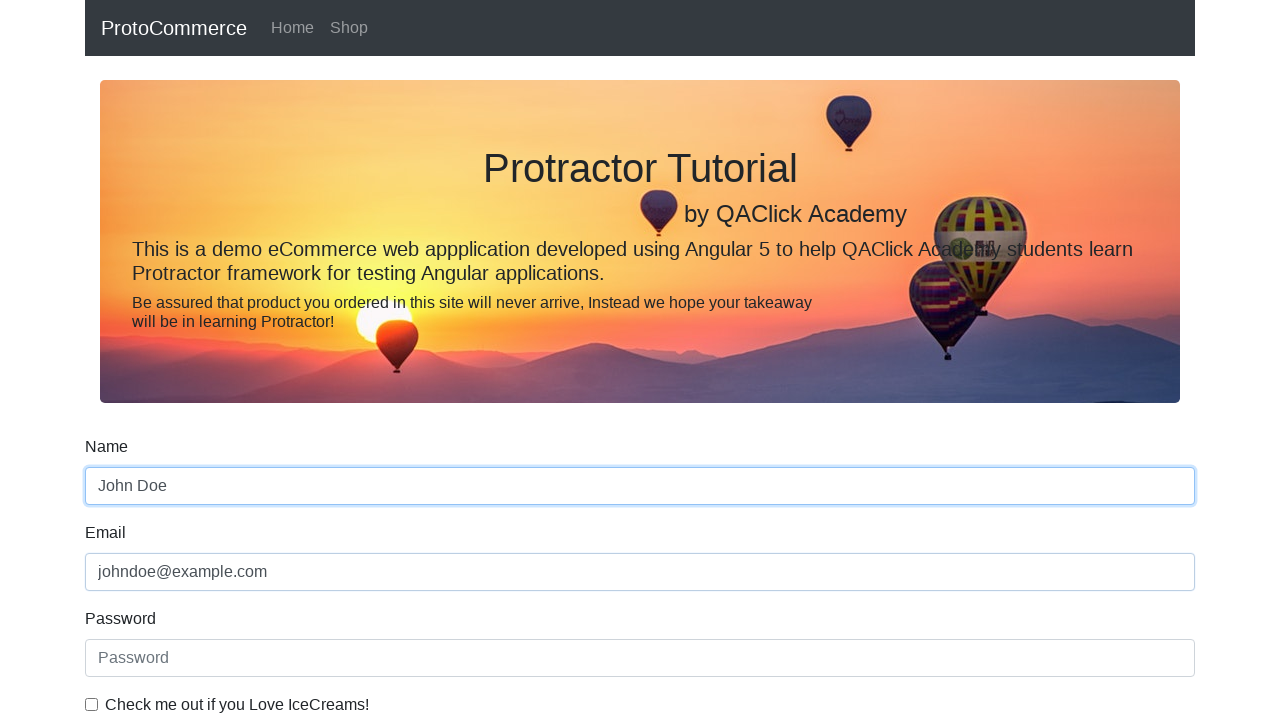

Filled password field with 'Test@123' on #exampleInputPassword1
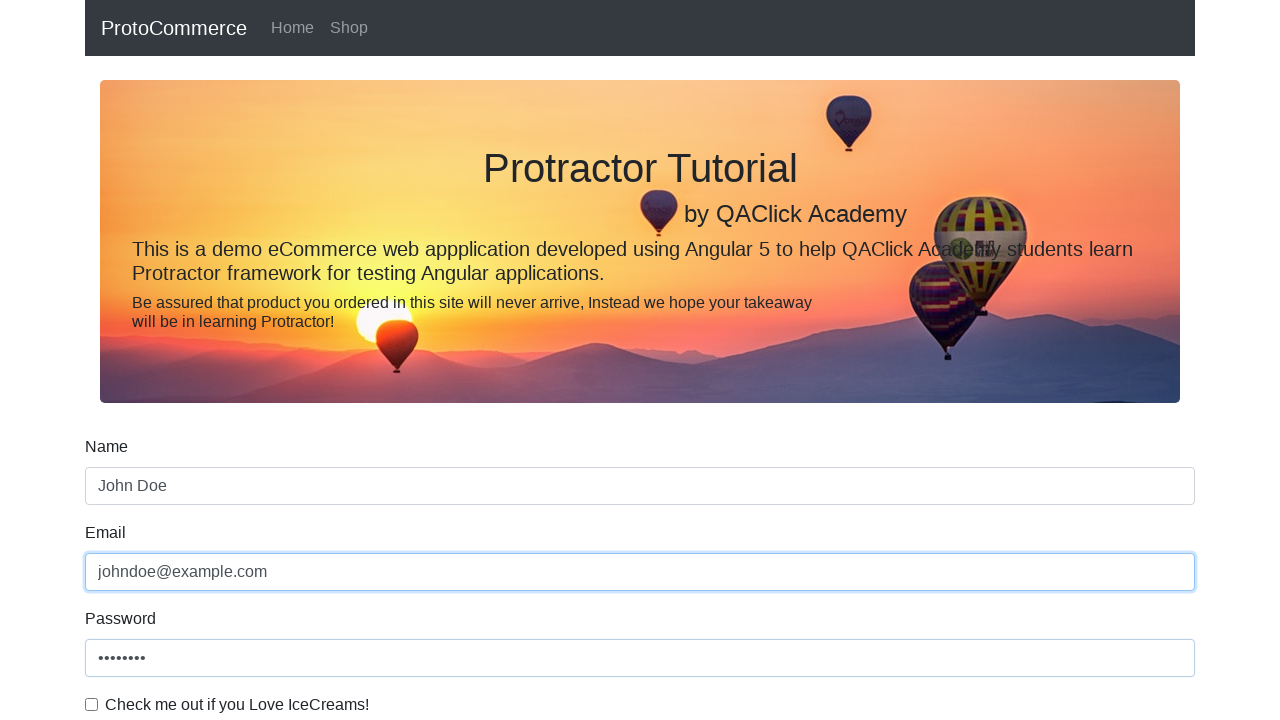

Clicked checkbox to agree to terms at (92, 704) on #exampleCheck1
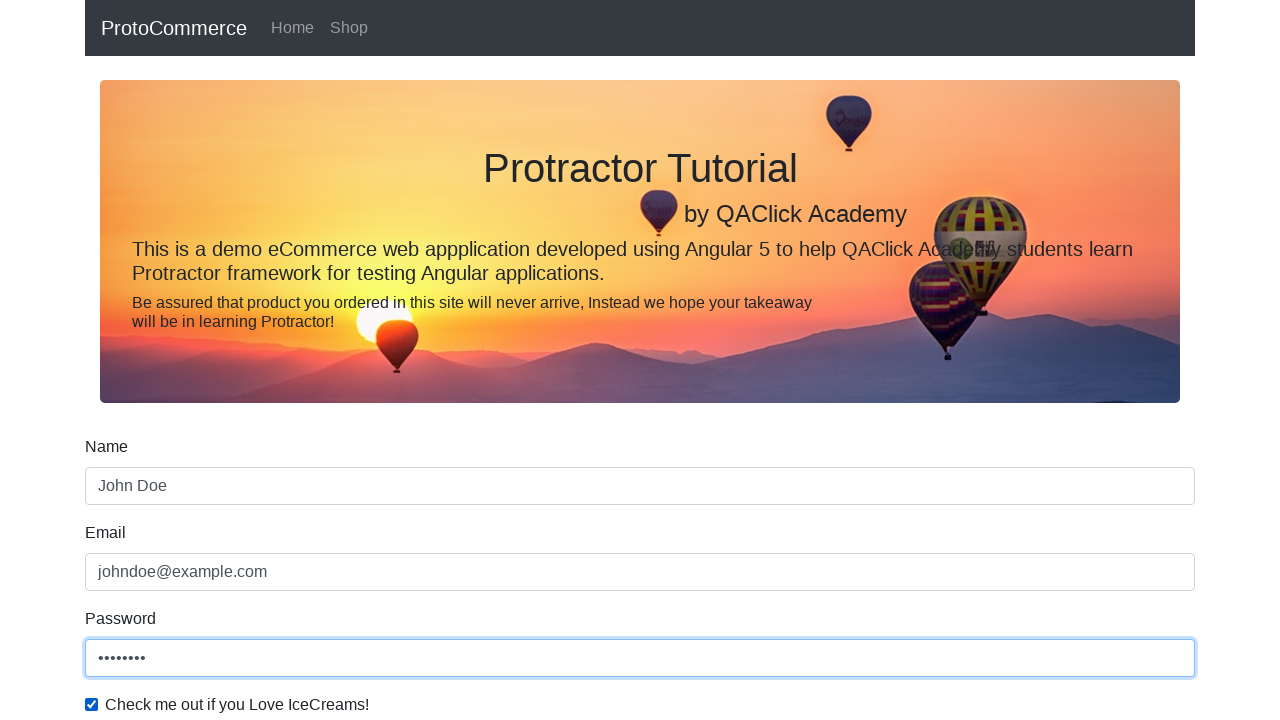

Clicked dropdown menu to expand options at (640, 360) on #exampleFormControlSelect1
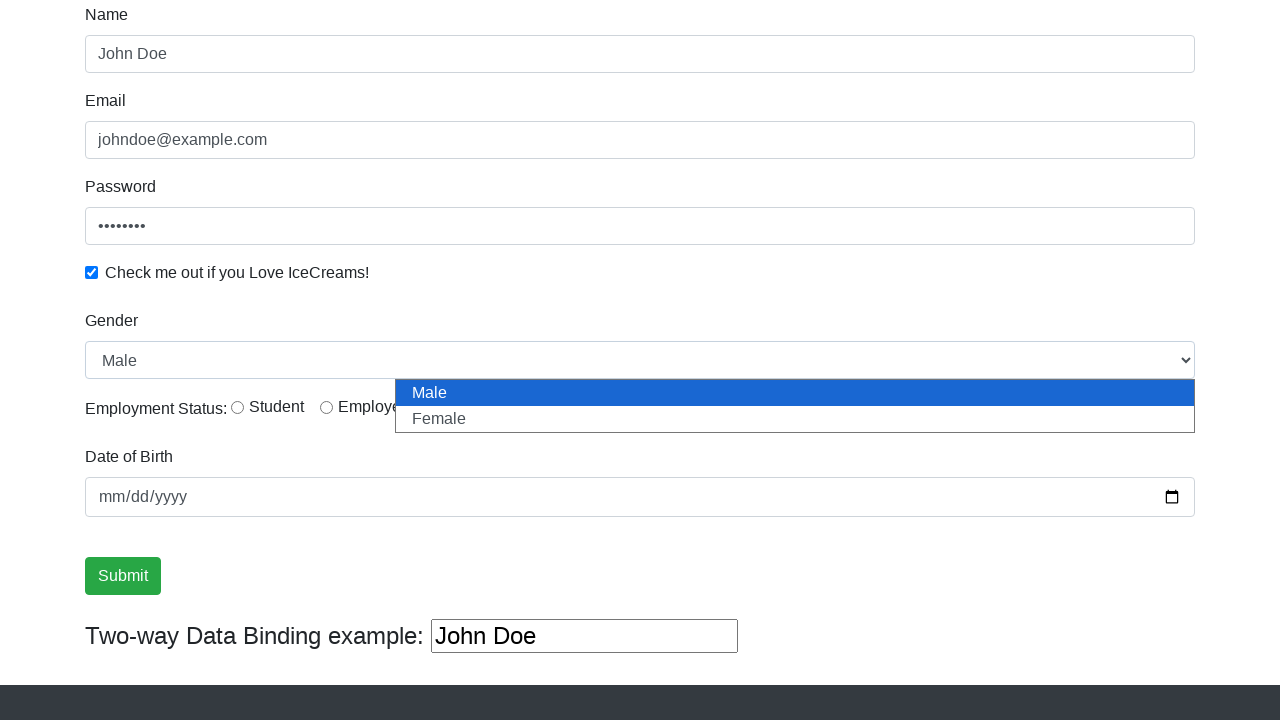

Selected second option from dropdown menu on #exampleFormControlSelect1
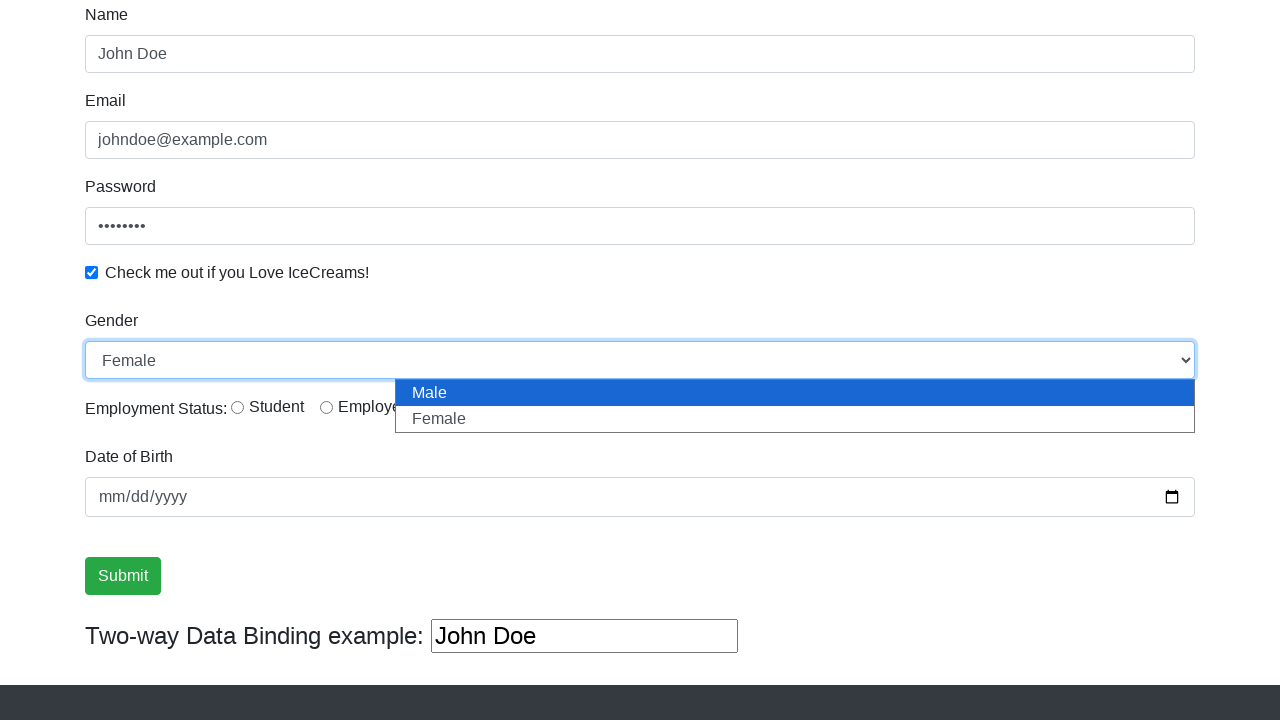

Clicked radio button option at (238, 407) on #inlineRadio1
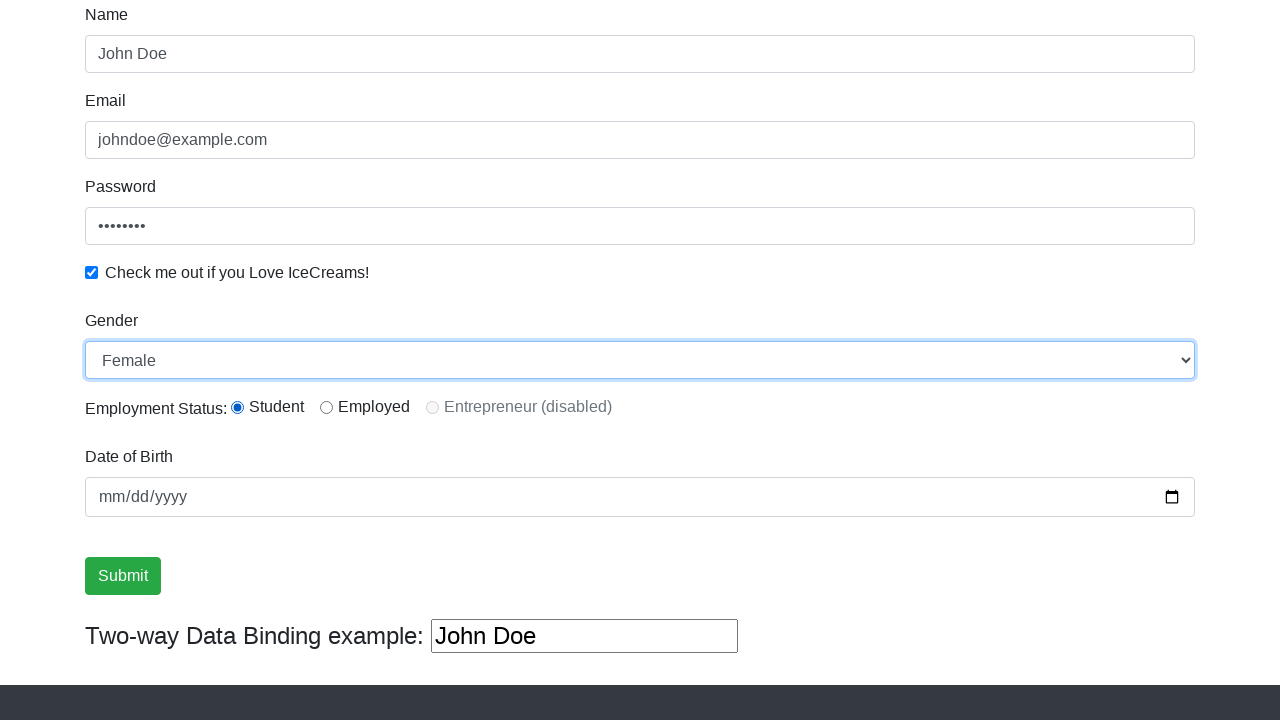

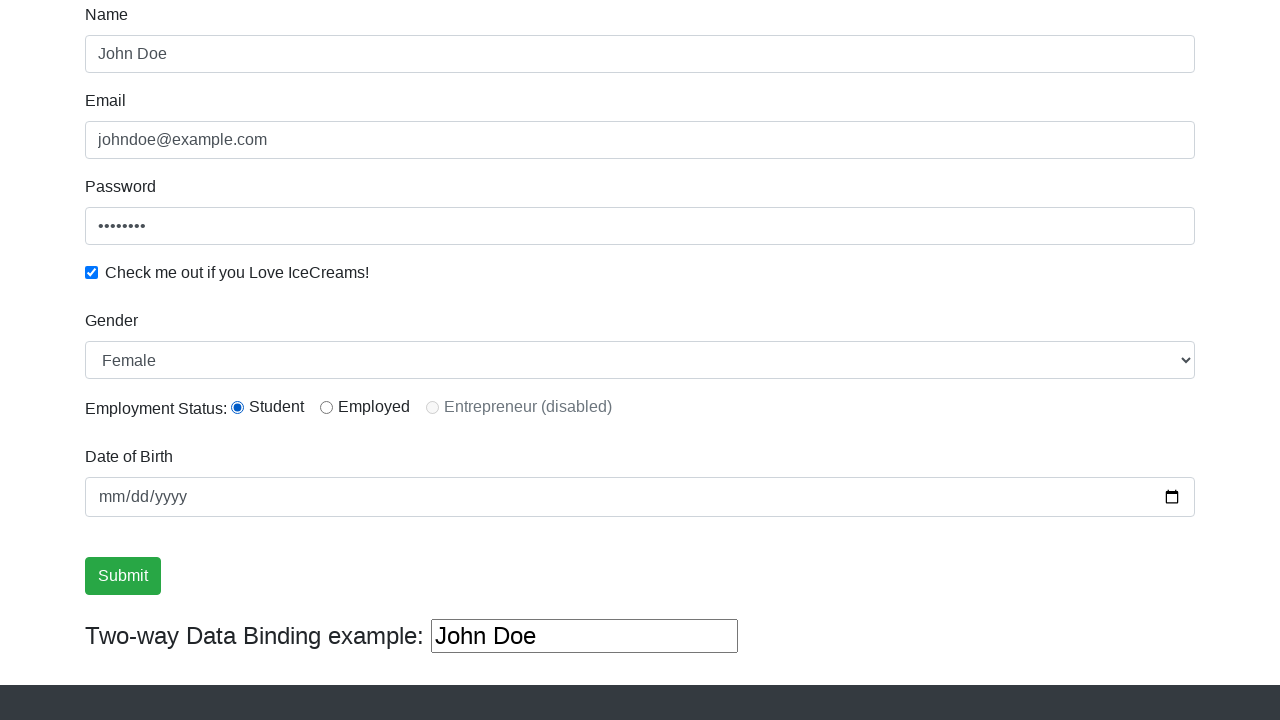